Tests that a todo item is removed if edited to an empty string

Starting URL: https://demo.playwright.dev/todomvc

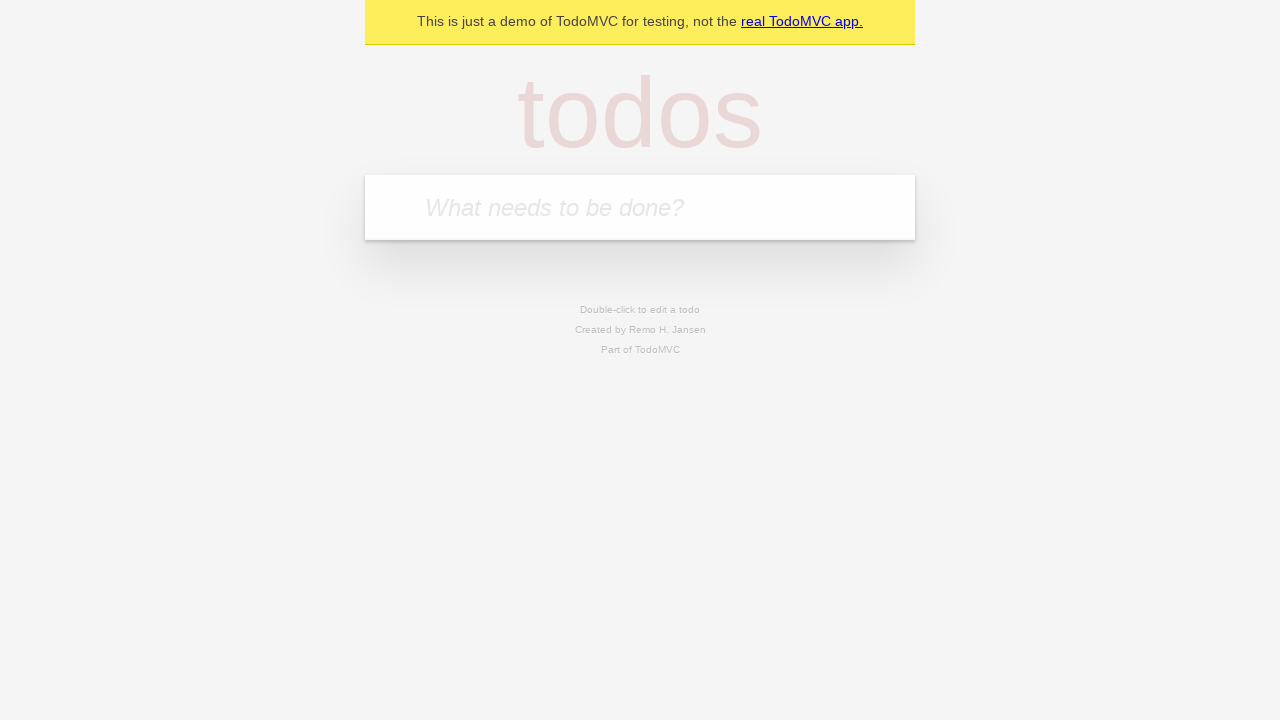

Filled new todo field with 'buy some cheese' on internal:attr=[placeholder="What needs to be done?"i]
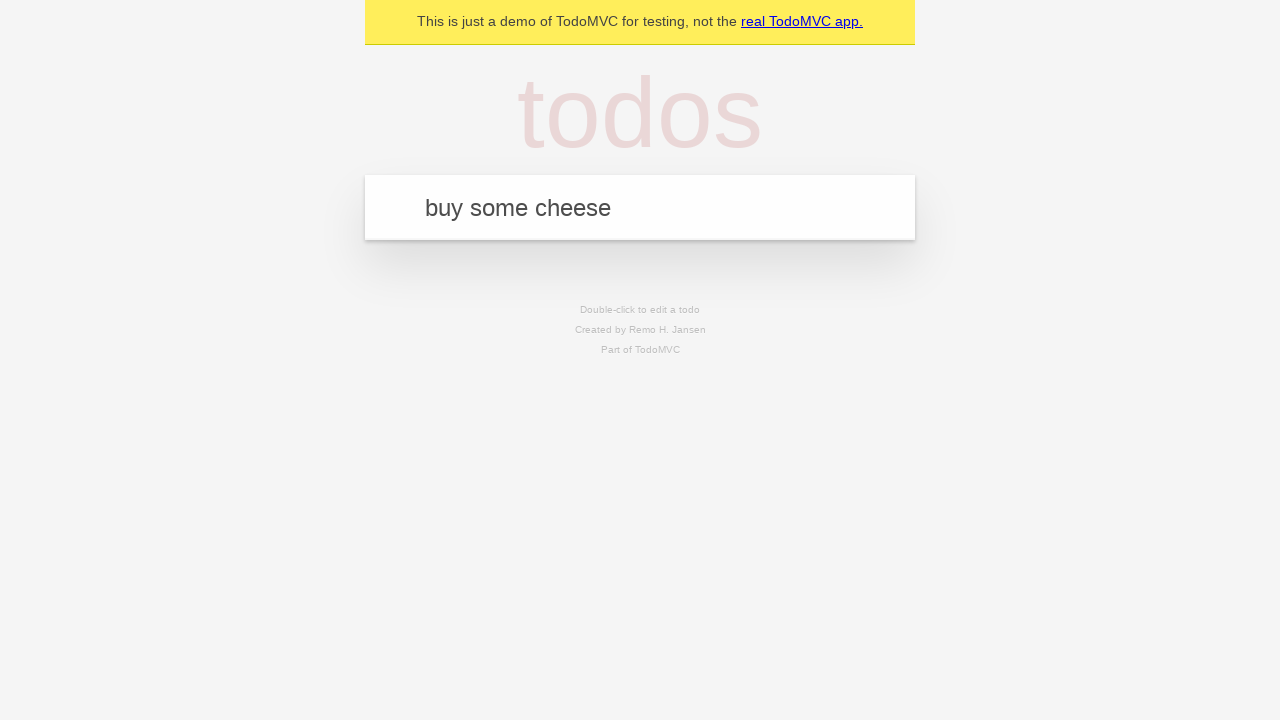

Pressed Enter to add first todo item on internal:attr=[placeholder="What needs to be done?"i]
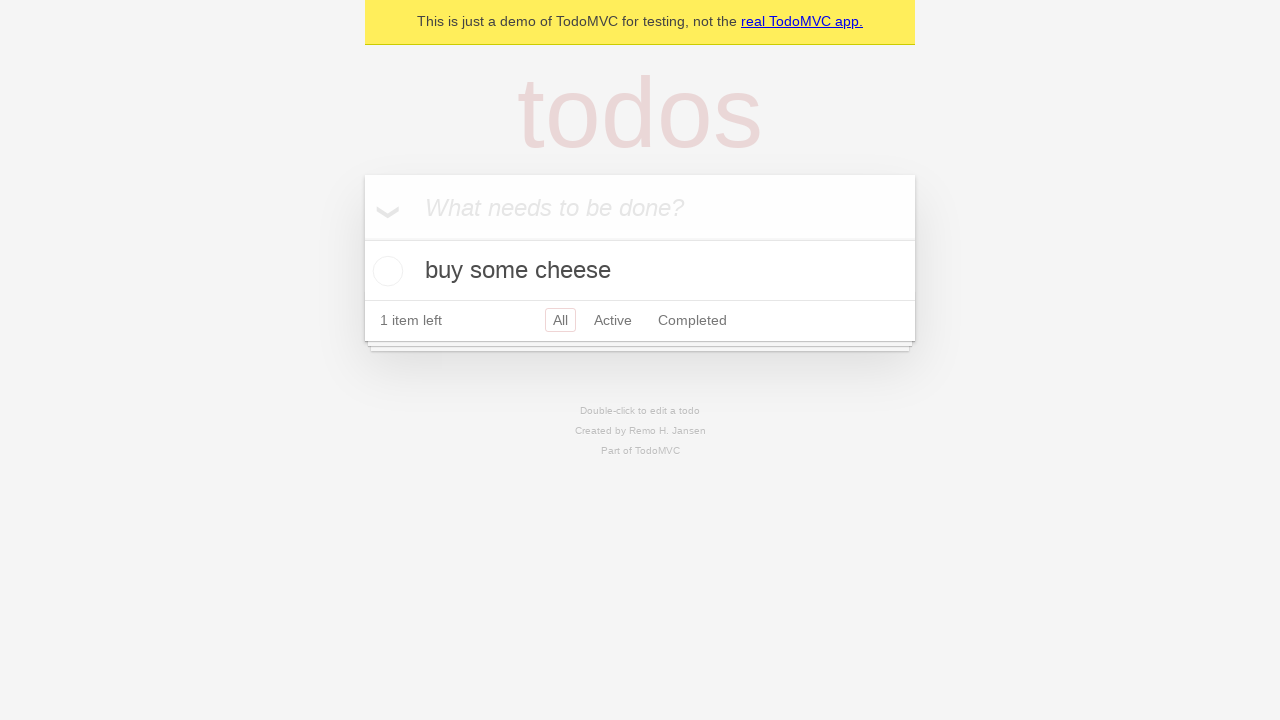

Filled new todo field with 'feed the cat' on internal:attr=[placeholder="What needs to be done?"i]
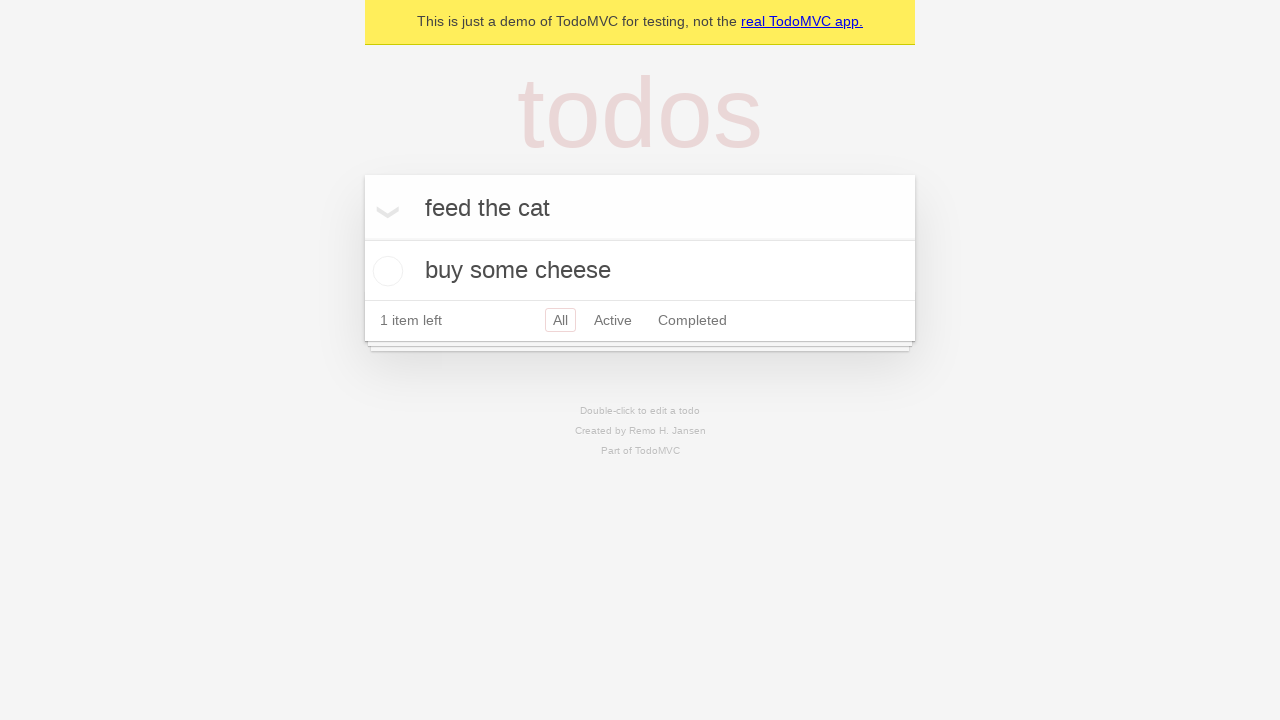

Pressed Enter to add second todo item on internal:attr=[placeholder="What needs to be done?"i]
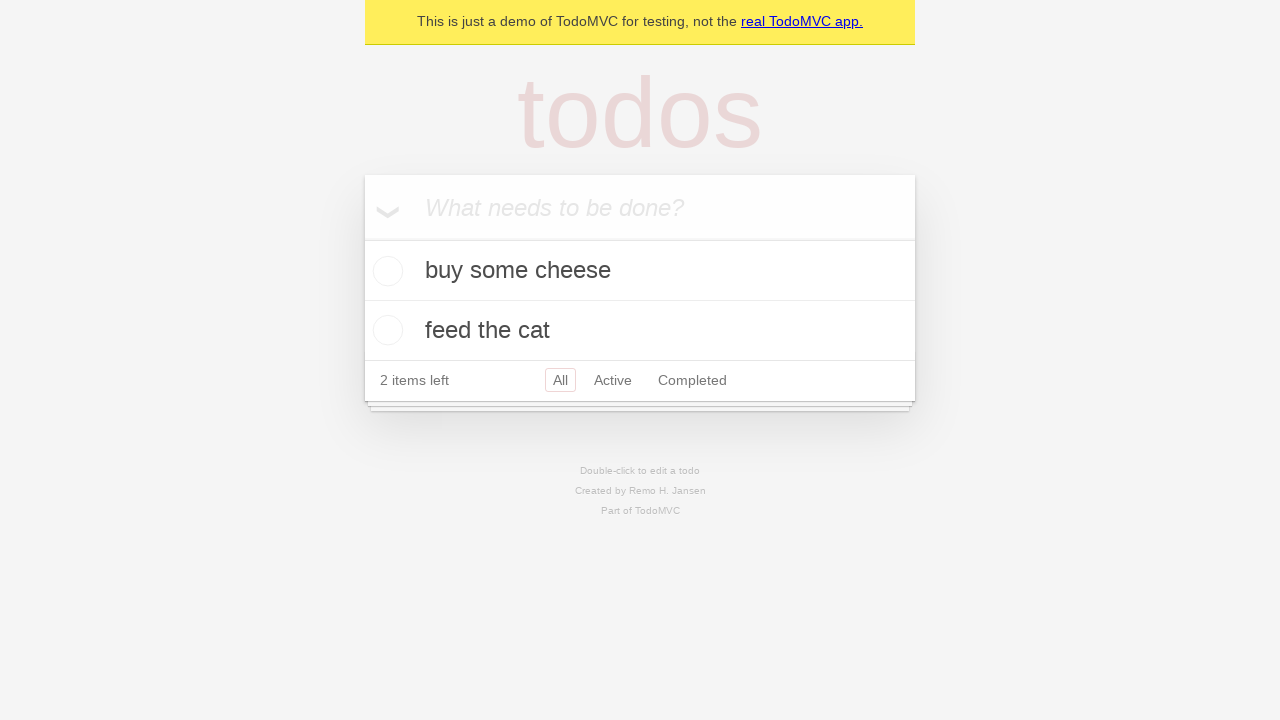

Filled new todo field with 'book a doctors appointment' on internal:attr=[placeholder="What needs to be done?"i]
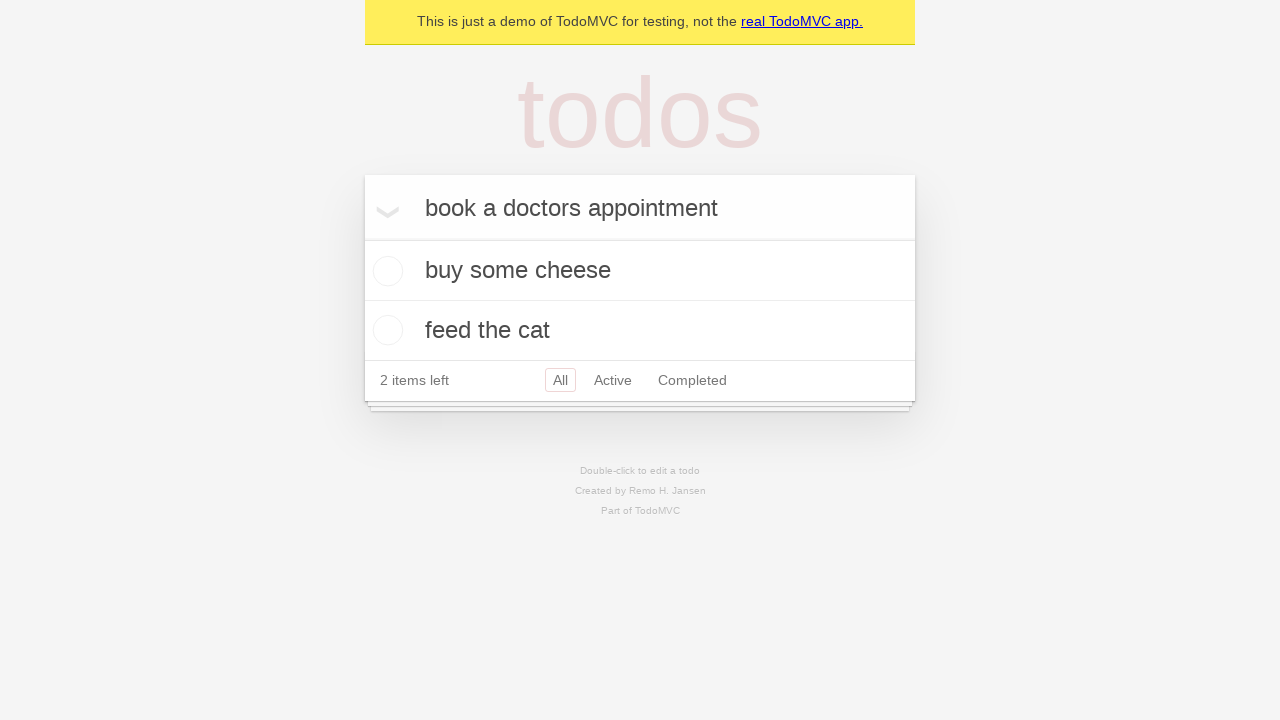

Pressed Enter to add third todo item on internal:attr=[placeholder="What needs to be done?"i]
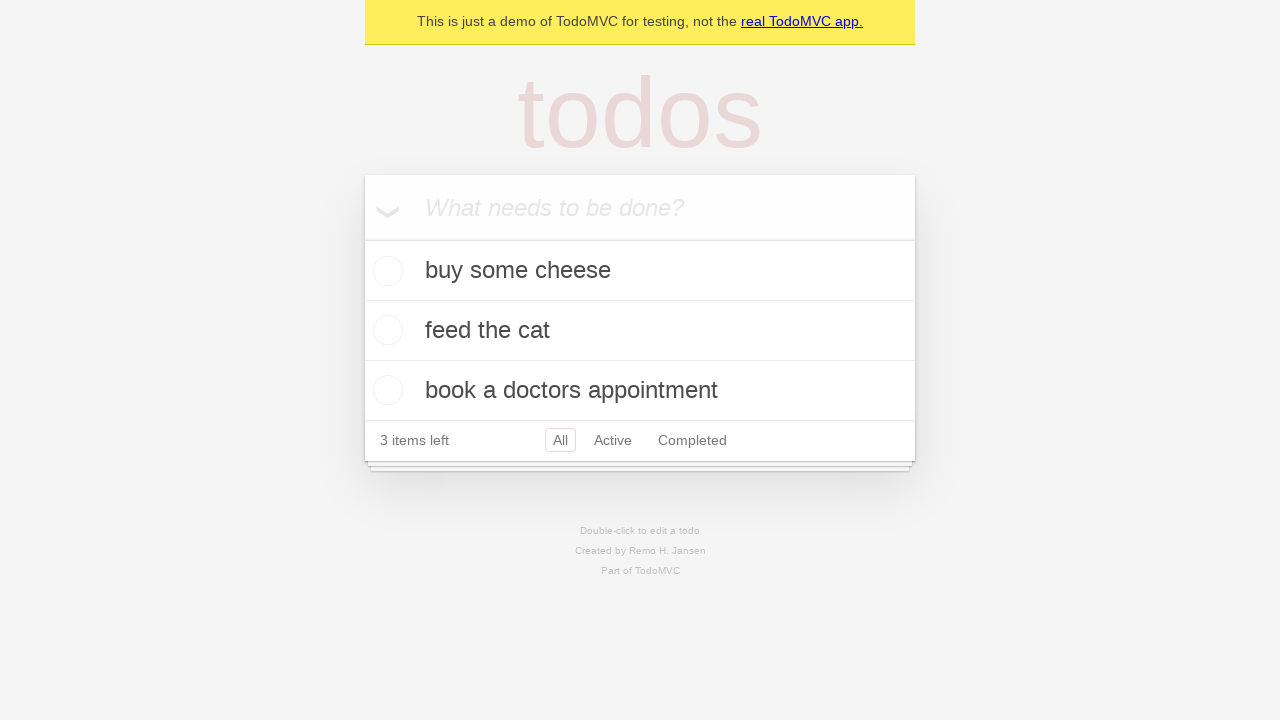

Waited for all three todo items to be present
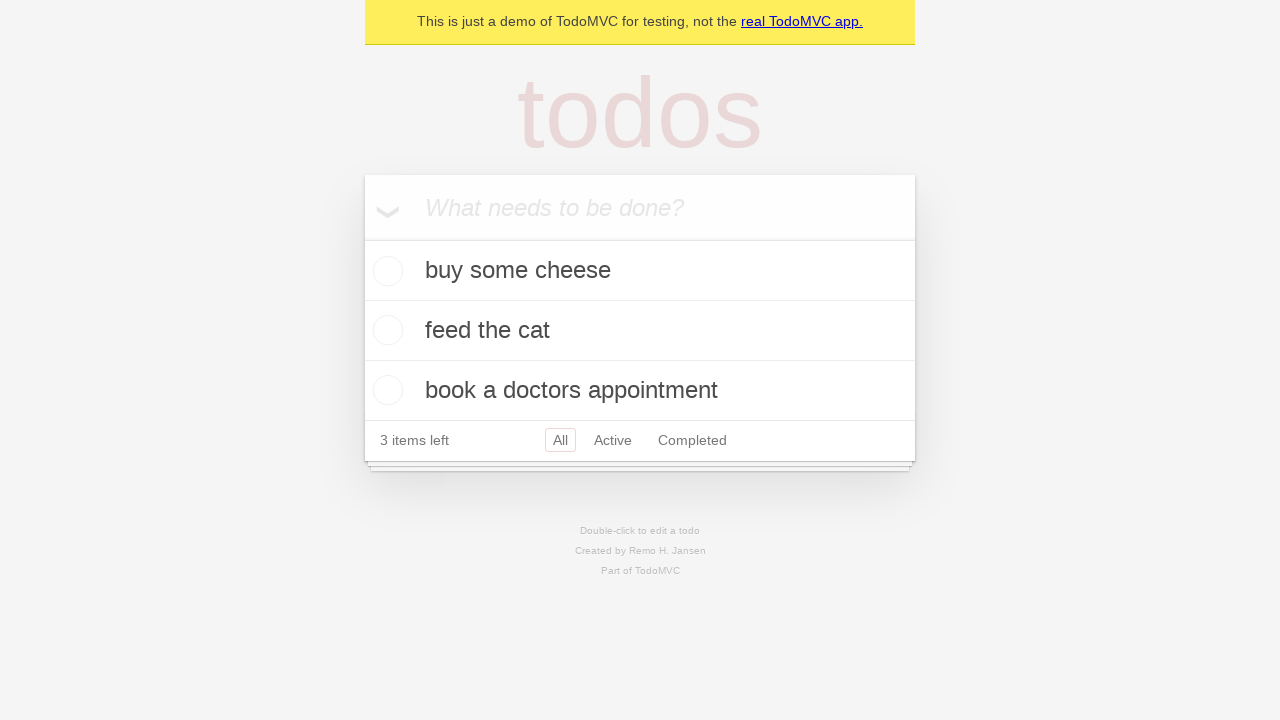

Double-clicked on the second todo item to enter edit mode at (640, 331) on internal:testid=[data-testid="todo-item"s] >> nth=1
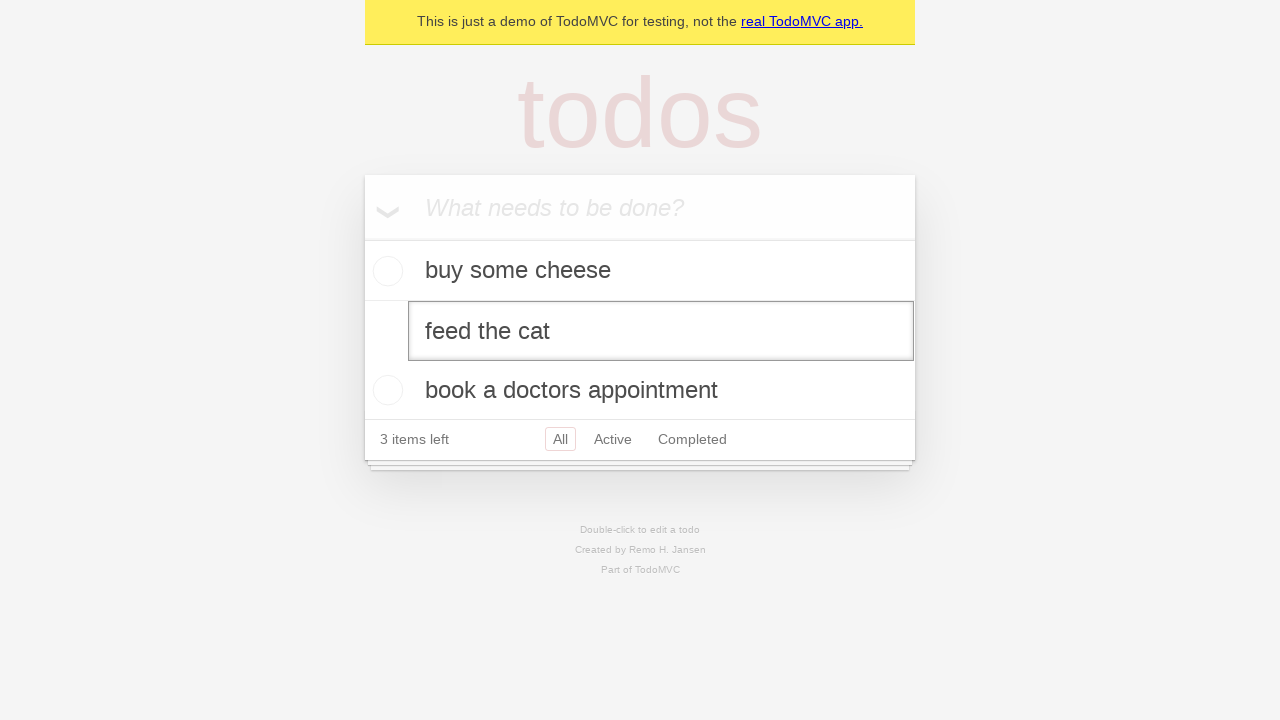

Cleared the edit textbox to an empty string on internal:testid=[data-testid="todo-item"s] >> nth=1 >> internal:role=textbox[nam
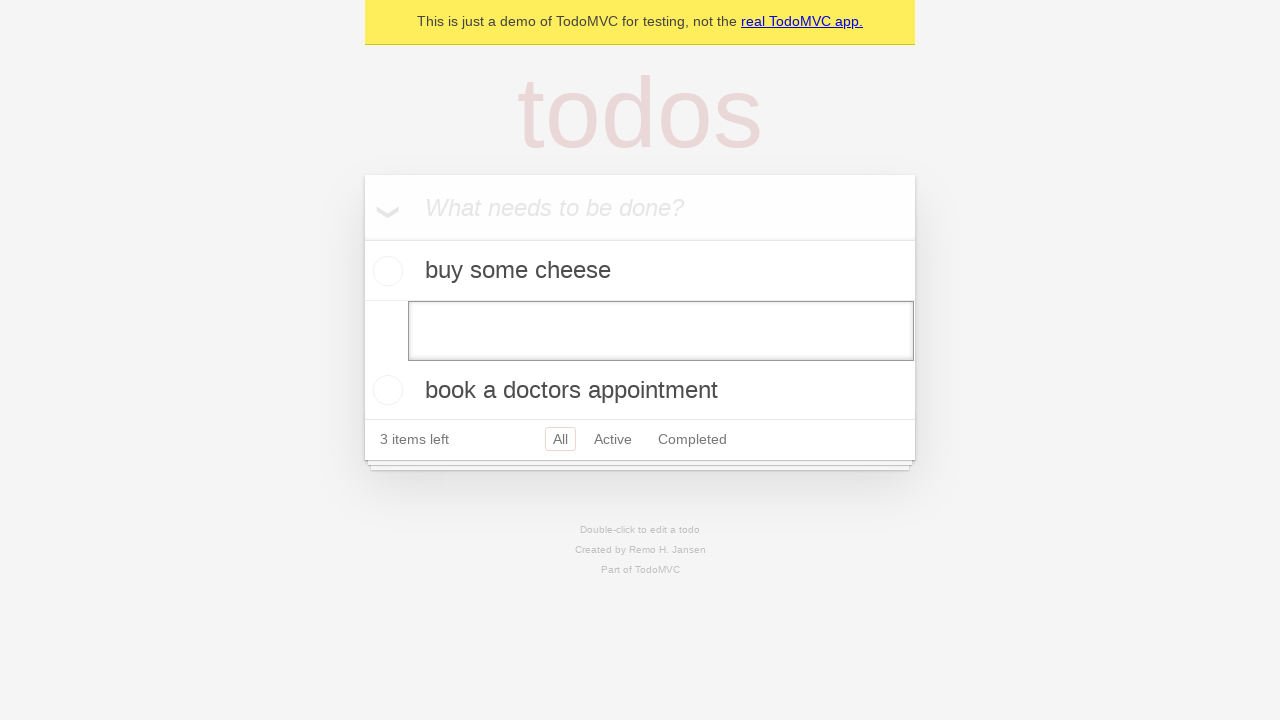

Pressed Enter to confirm edit with empty string, removing the todo item on internal:testid=[data-testid="todo-item"s] >> nth=1 >> internal:role=textbox[nam
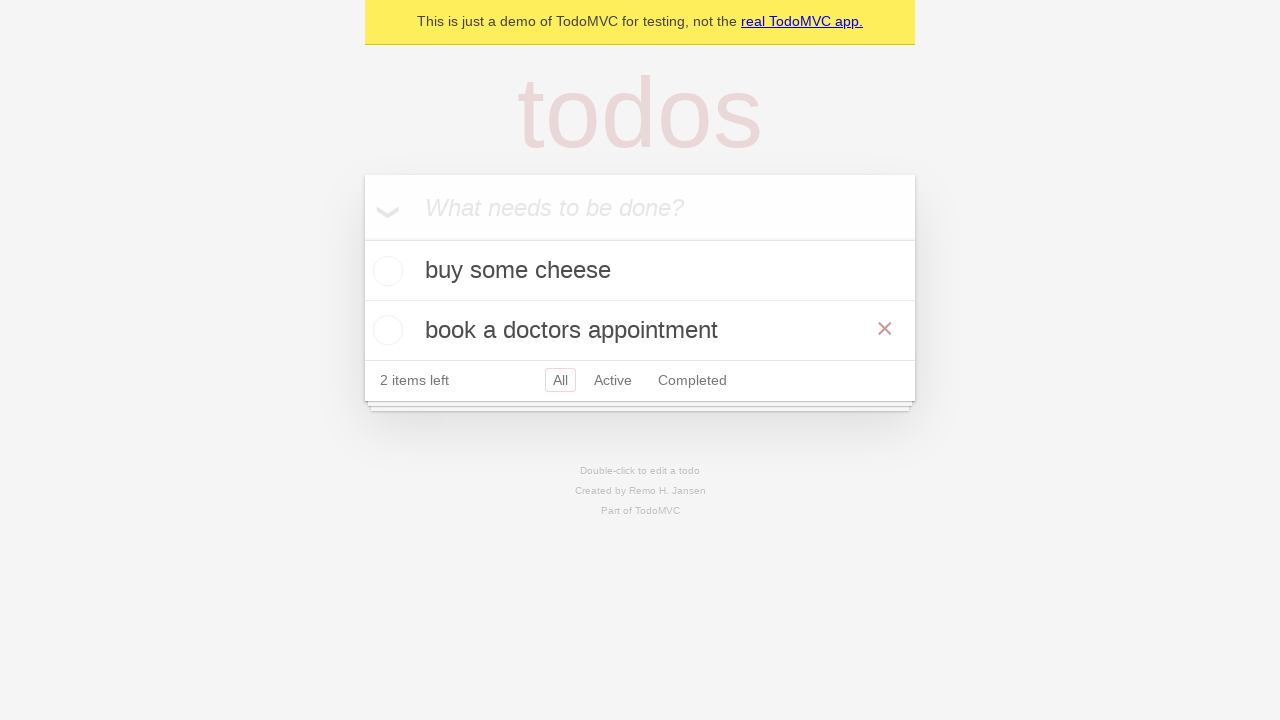

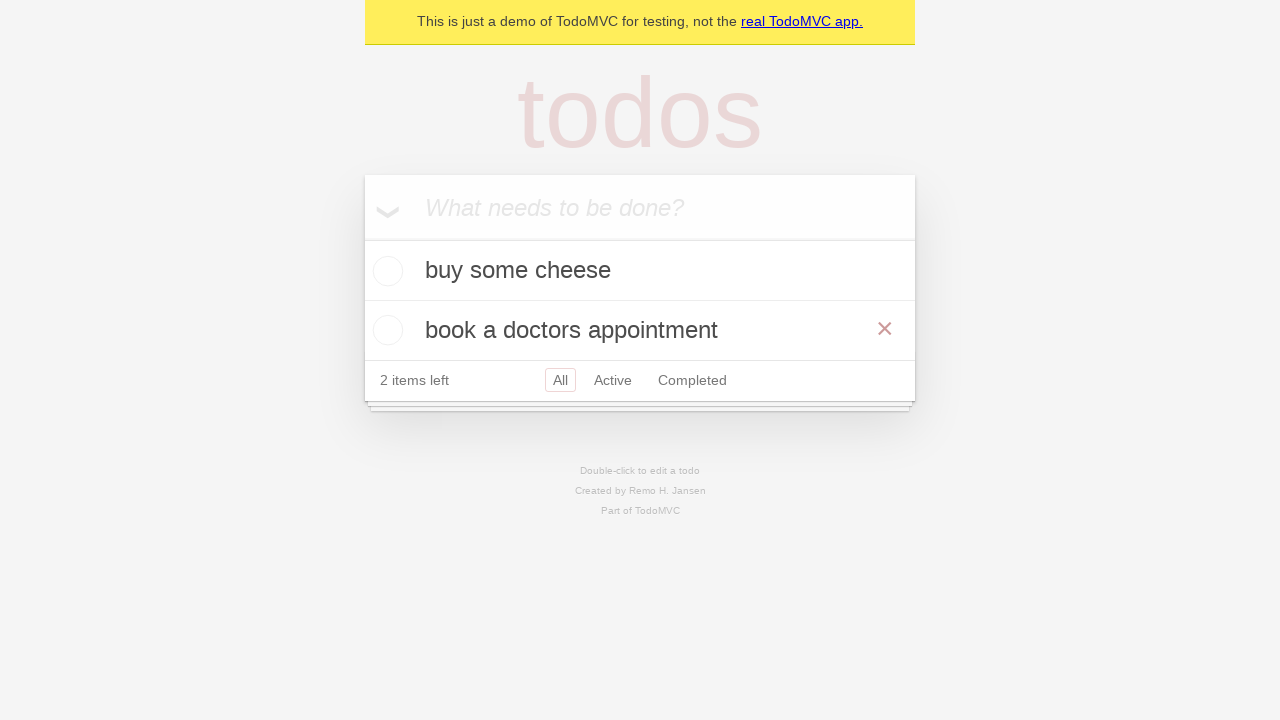